Tests drag and drop functionality by dragging column A to column B

Starting URL: https://the-internet.herokuapp.com/drag_and_drop

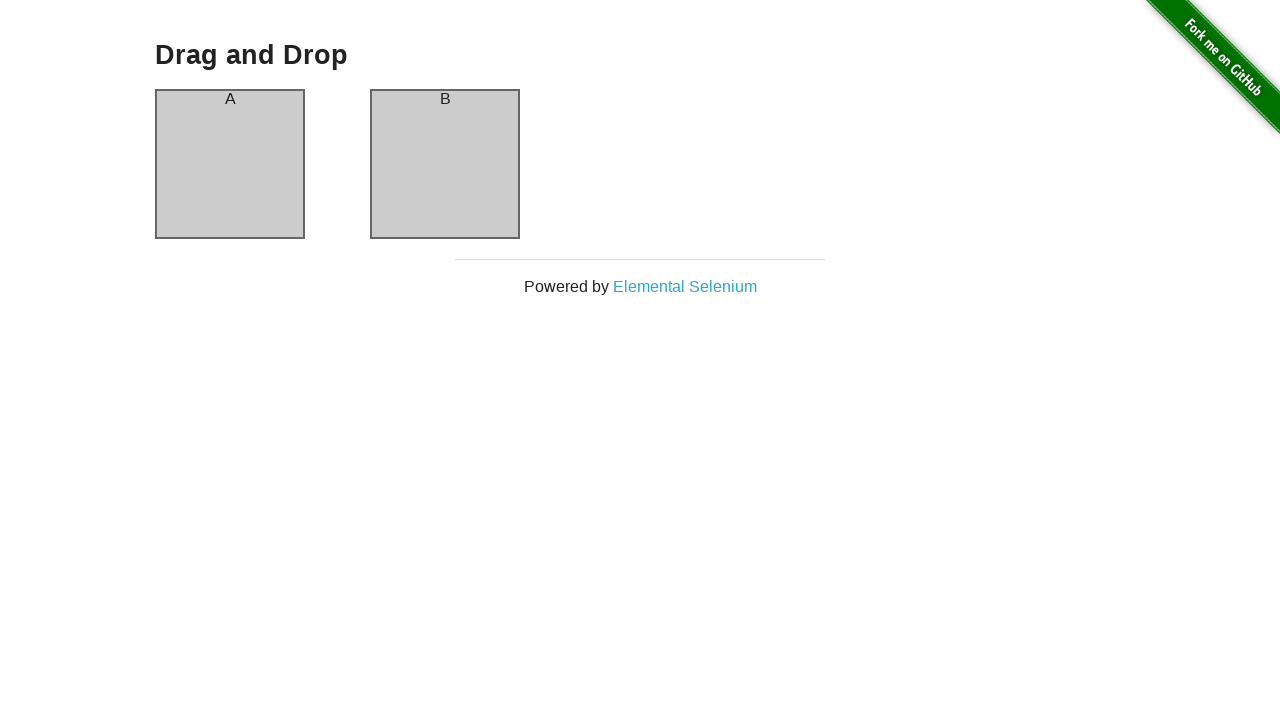

Navigated to drag and drop page
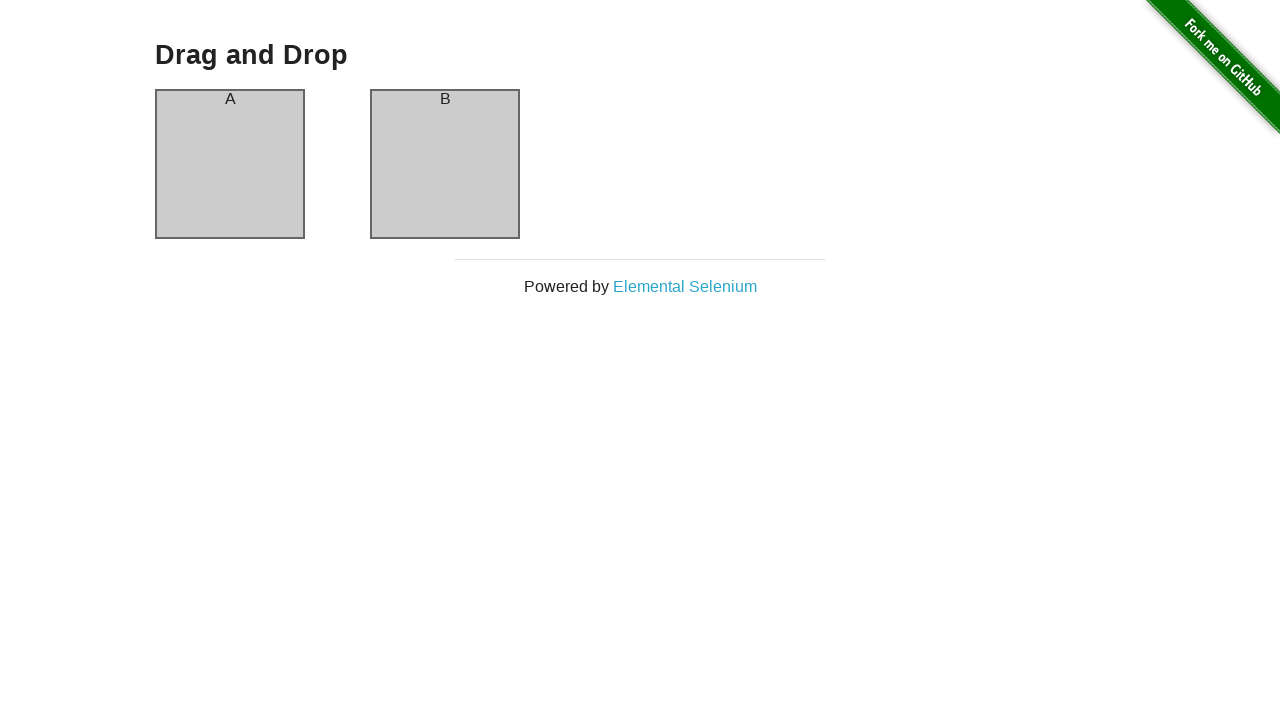

Dragged column A to column B at (445, 164)
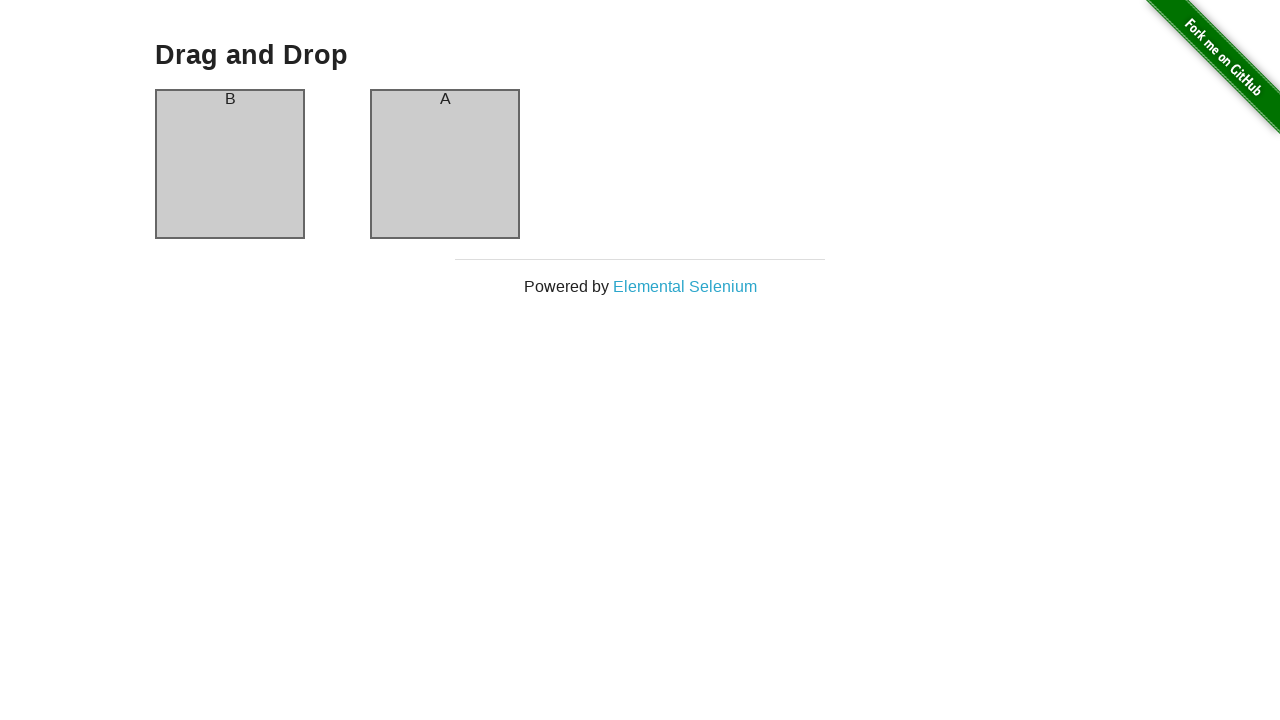

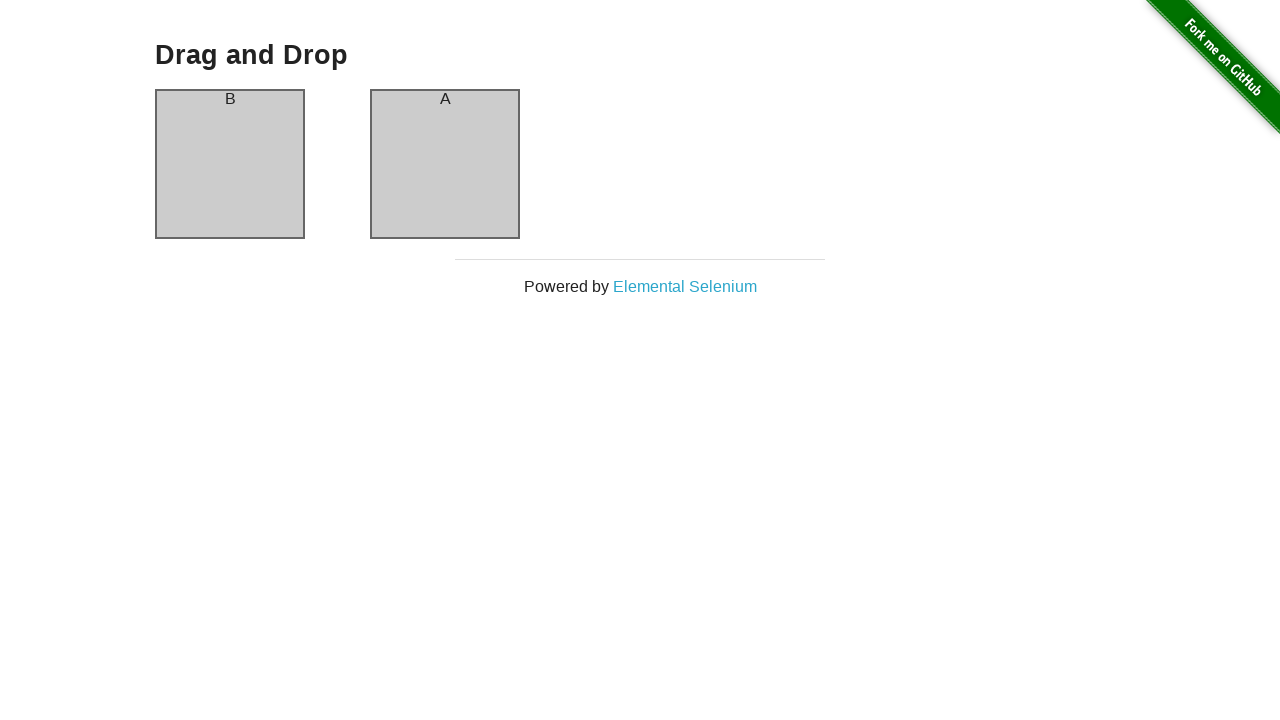